Tests Gmail login page validation by clicking the Next button without entering any email/phone and verifying that an error message is displayed

Starting URL: https://gmail.com

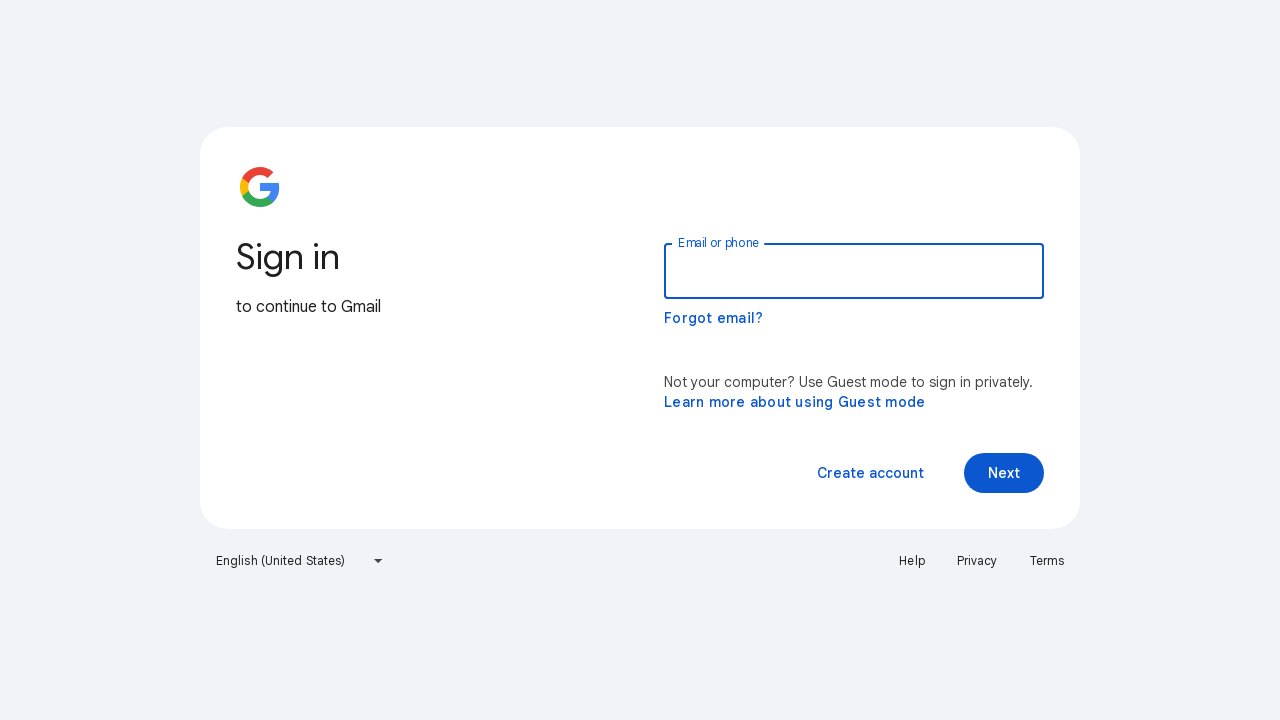

Clicked Next button without entering email or phone number at (1004, 473) on xpath=//span[text()='Next']
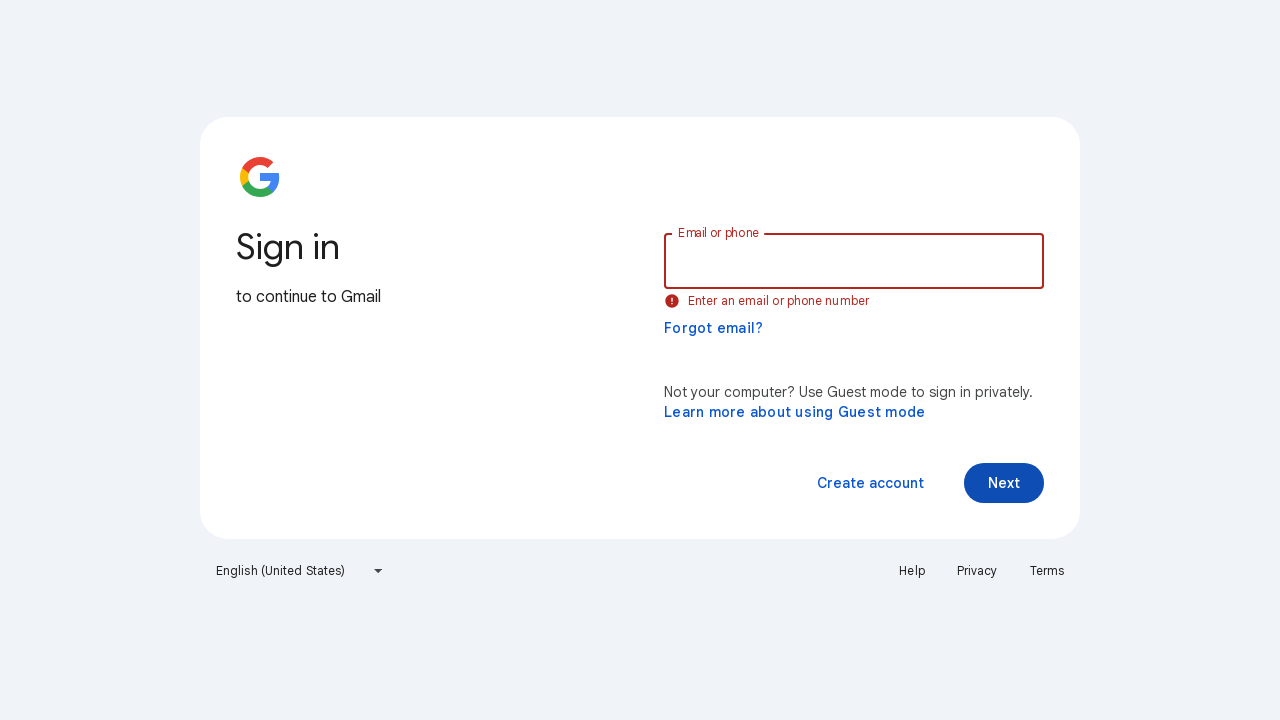

Error message selector loaded
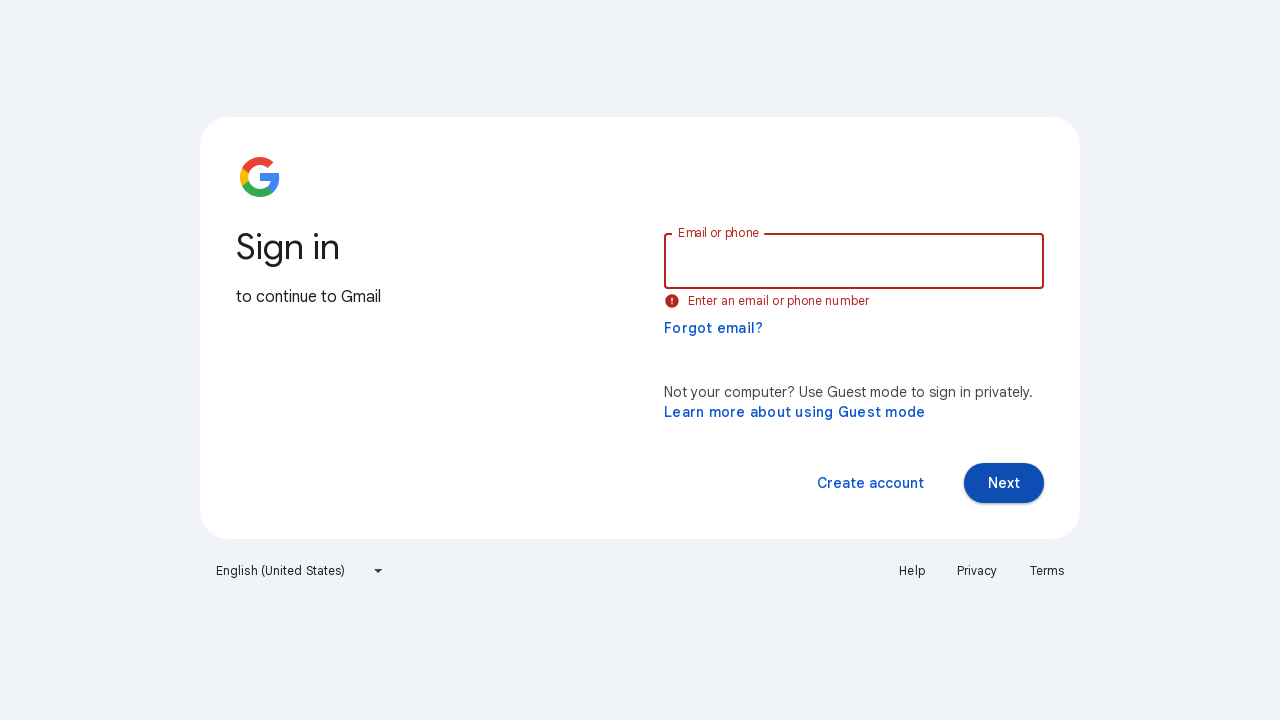

Error message 'Enter an email or phone number' is now visible
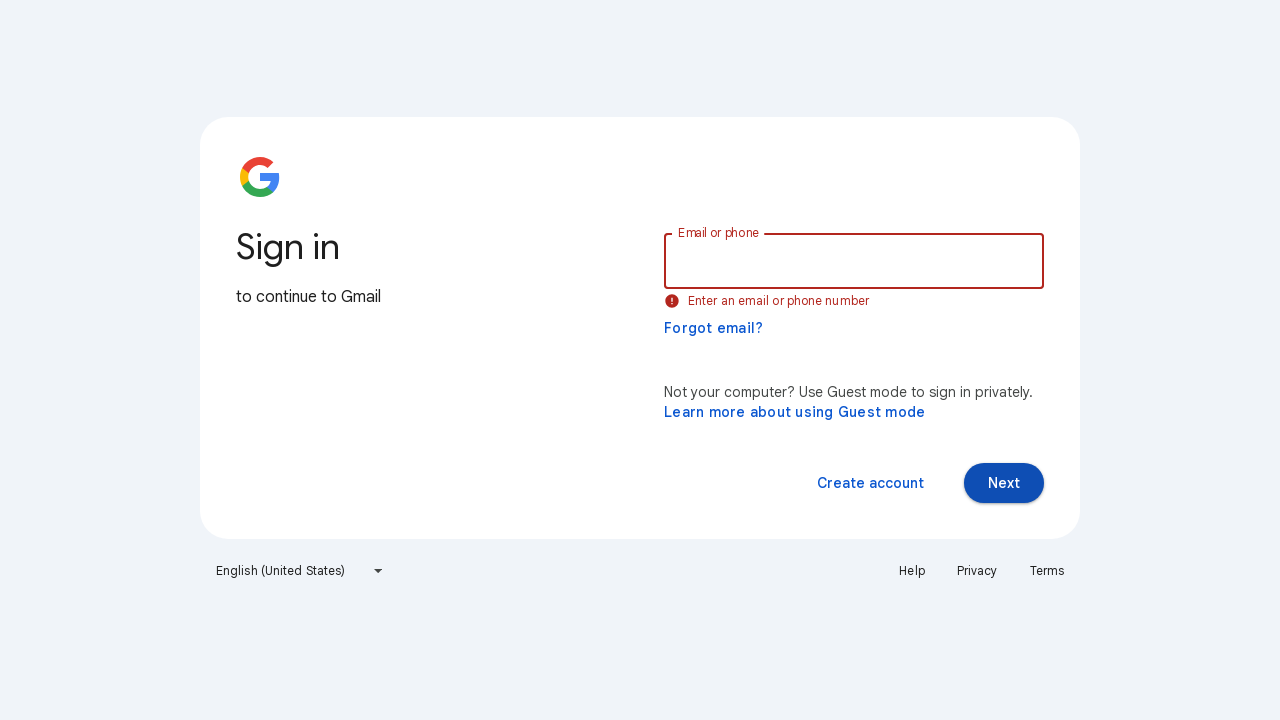

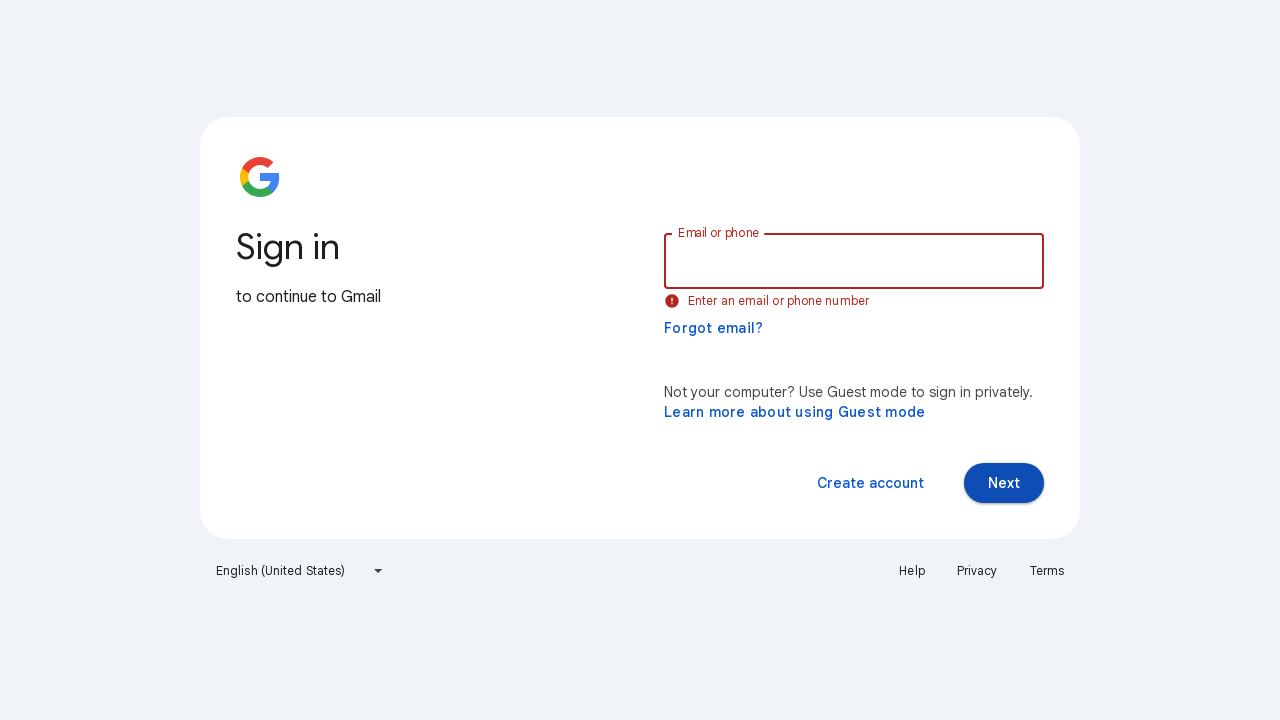